Tests typing into an input field using JavaScript to set the value attribute directly

Starting URL: https://practice.cydeo.com/dynamic_controls

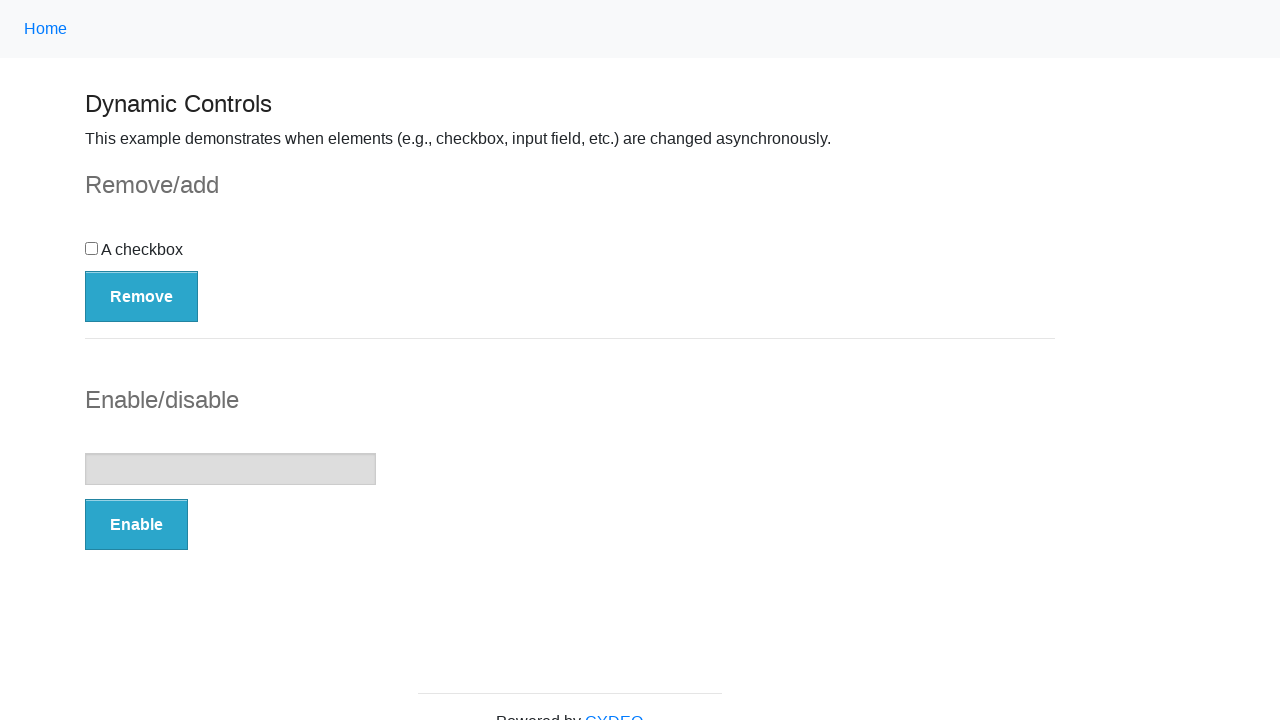

Located input field with ID 'input-example'
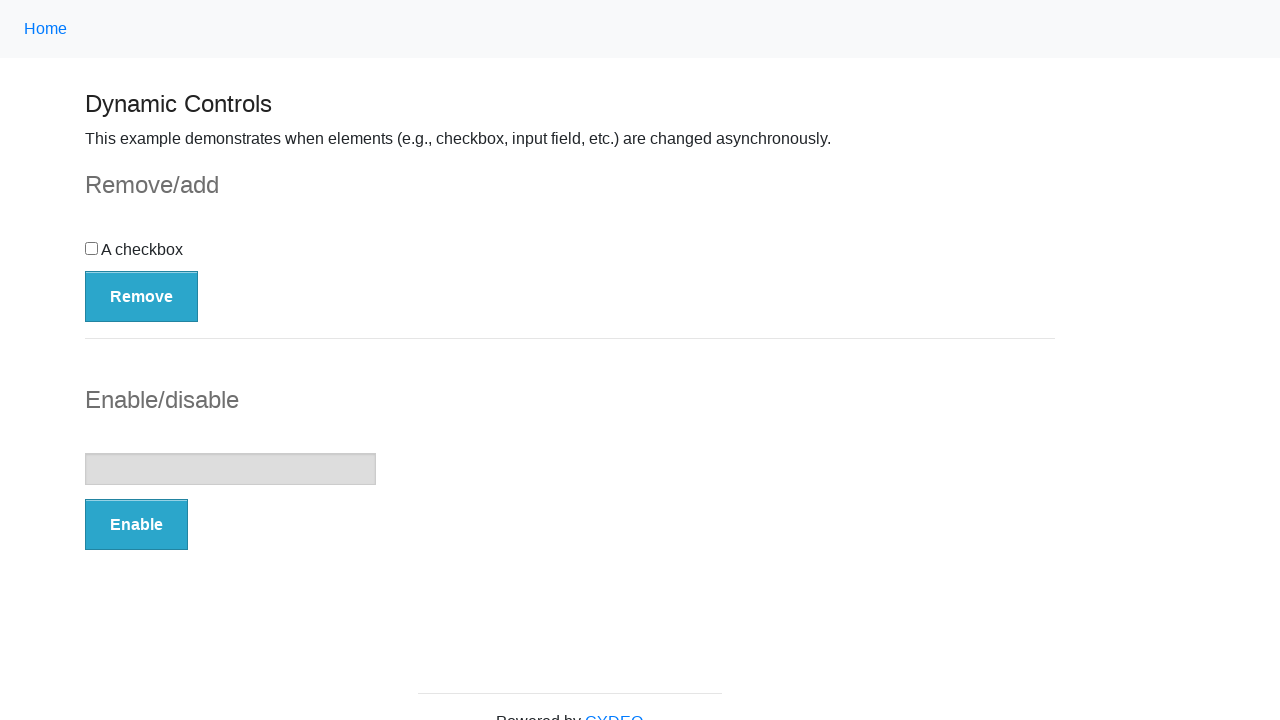

Set input field value to 'Hello disable input' using JavaScript
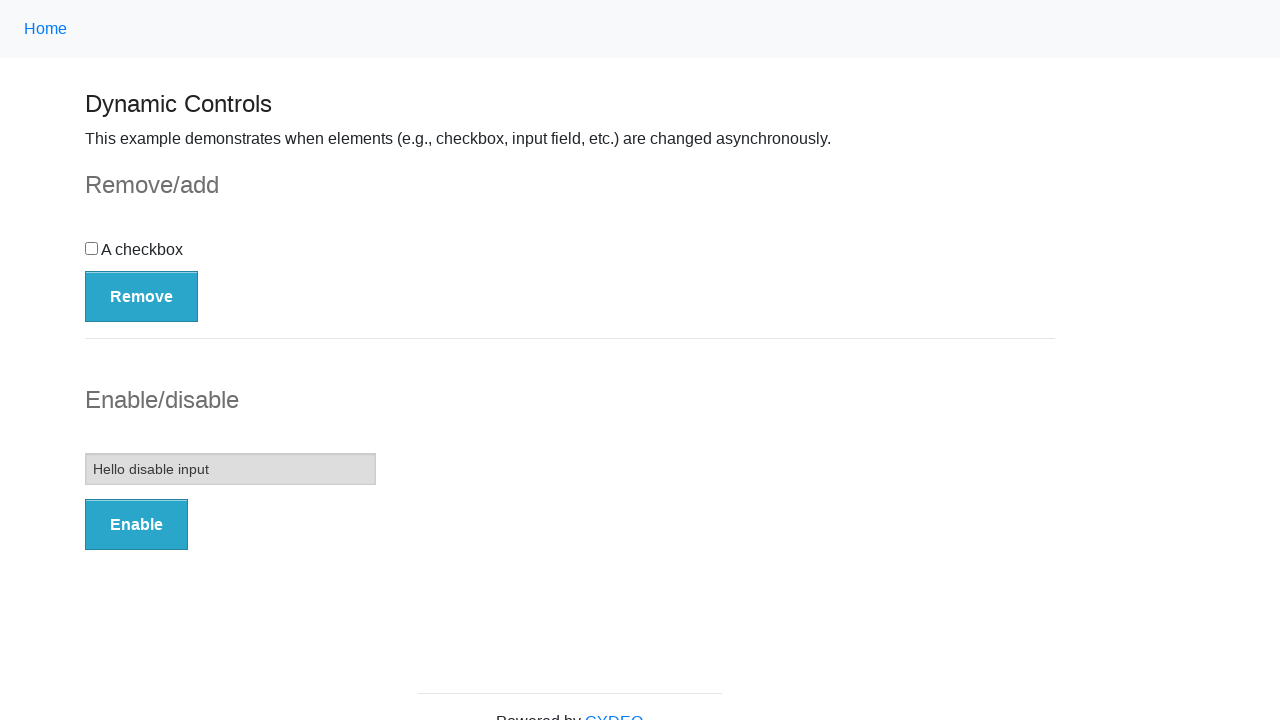

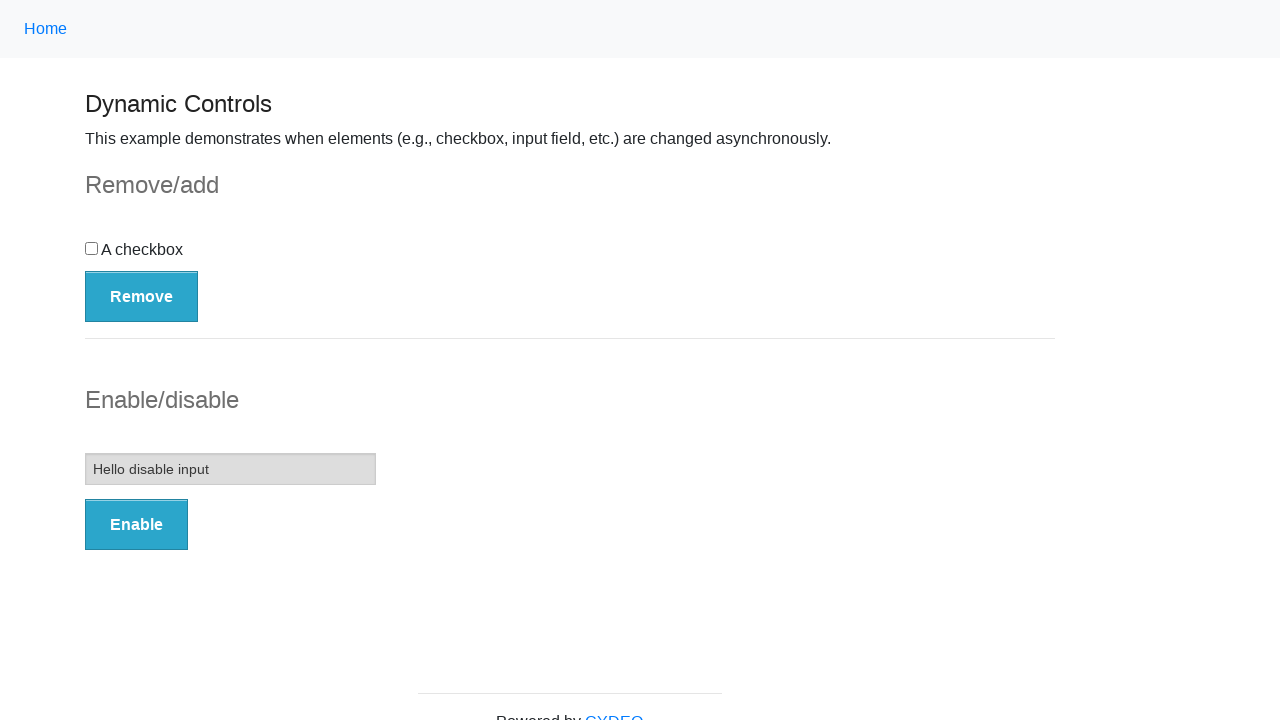